Tests filling a text input field within a form on the Omayo test page

Starting URL: https://omayo.blogspot.com/

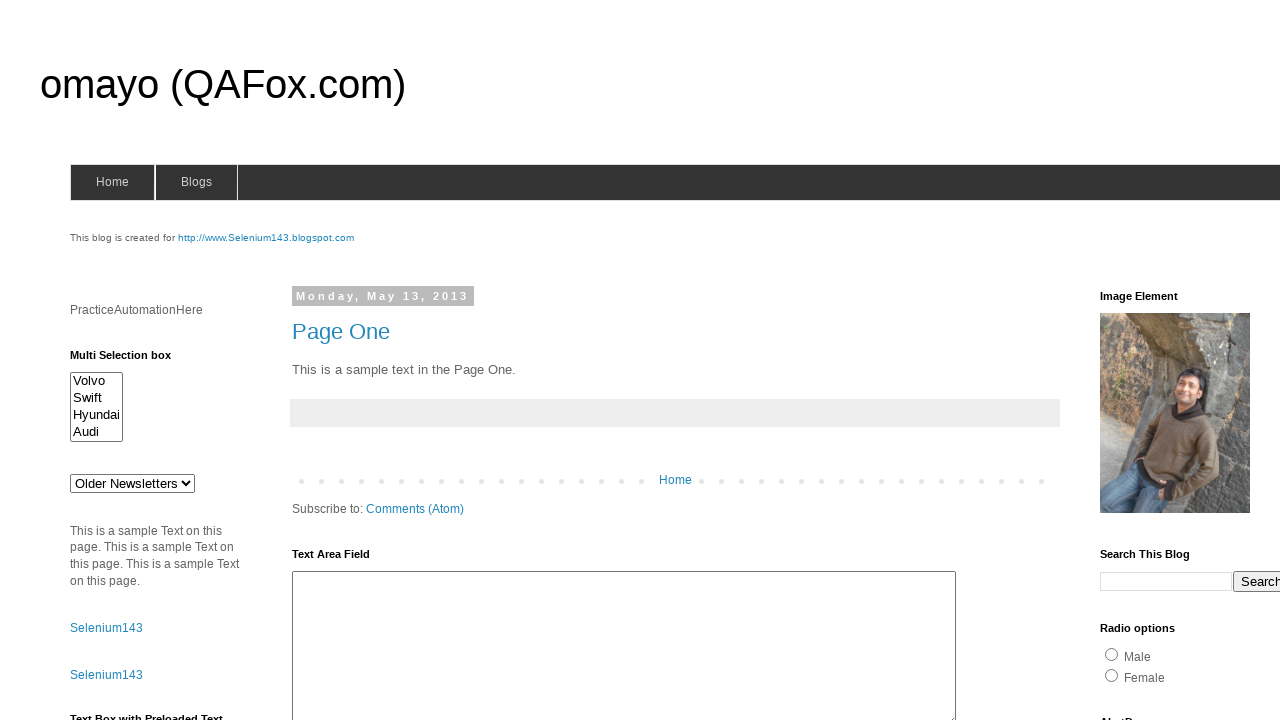

Filled text input field in form1 with 'Martynas' on form[name='form1'] input[type='text']
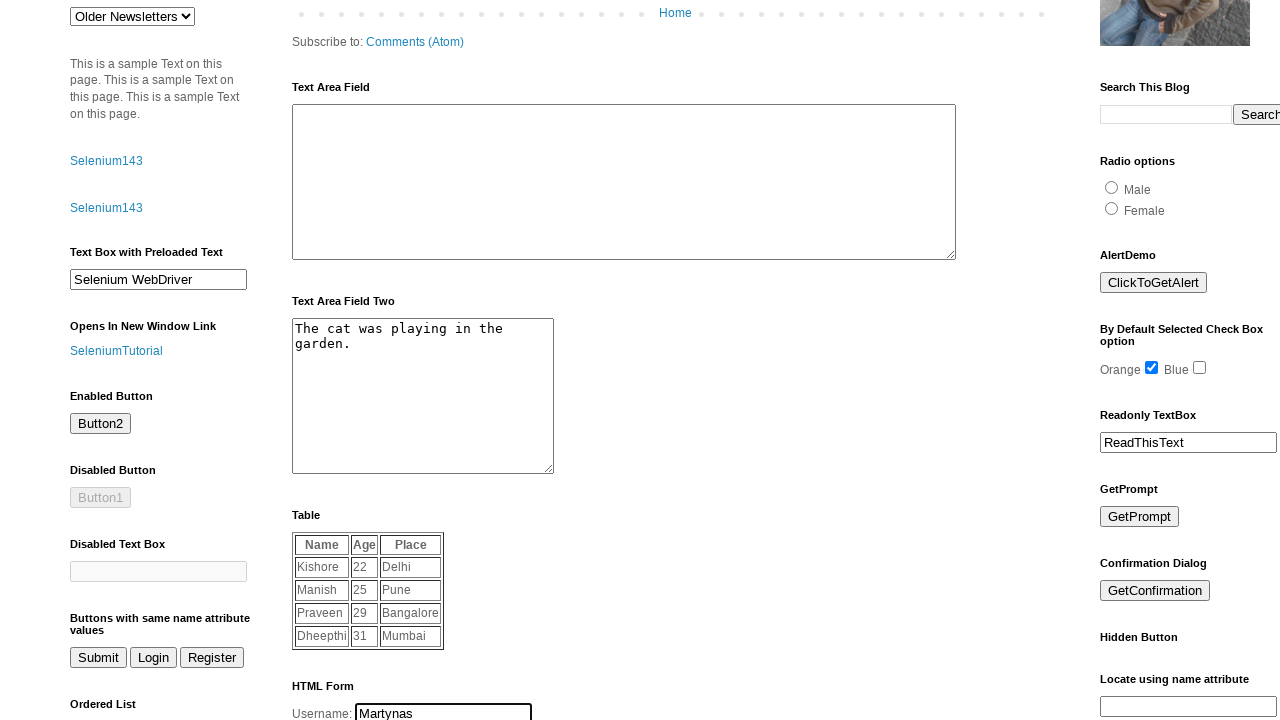

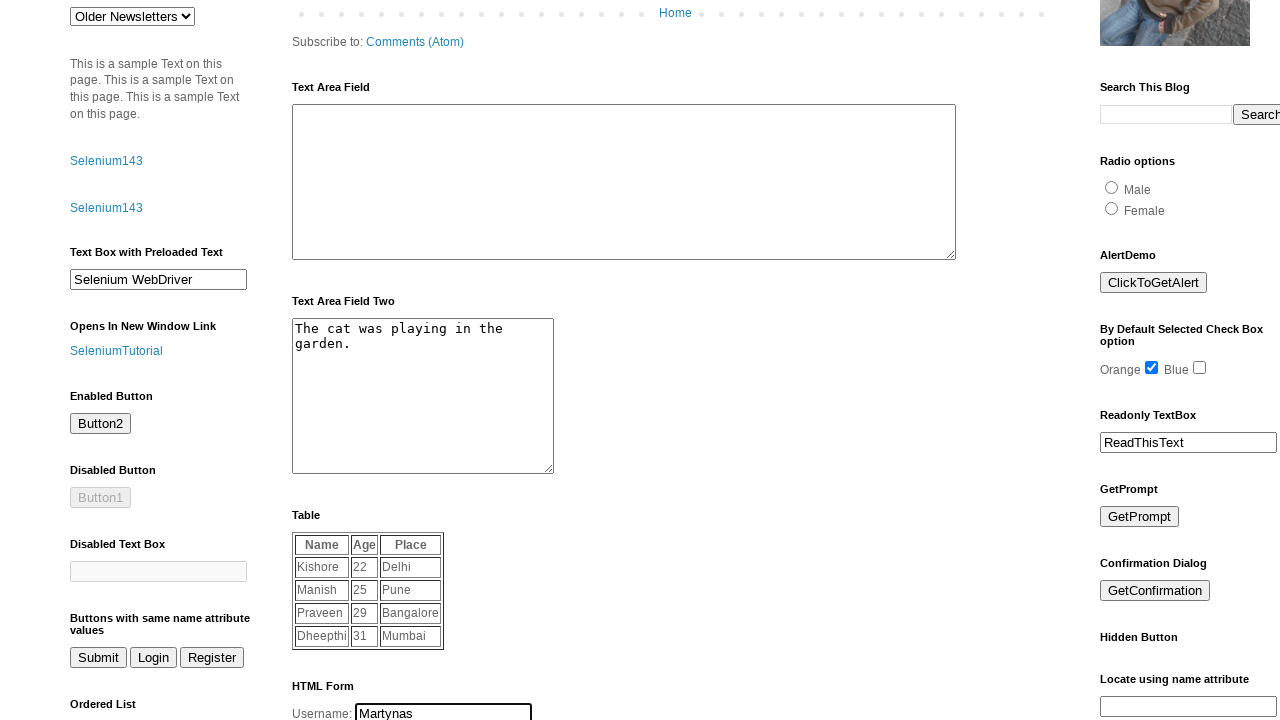